Tests registration form validation when confirm email doesn't match the original email

Starting URL: https://alada.vn/tai-khoan/dang-ky.html

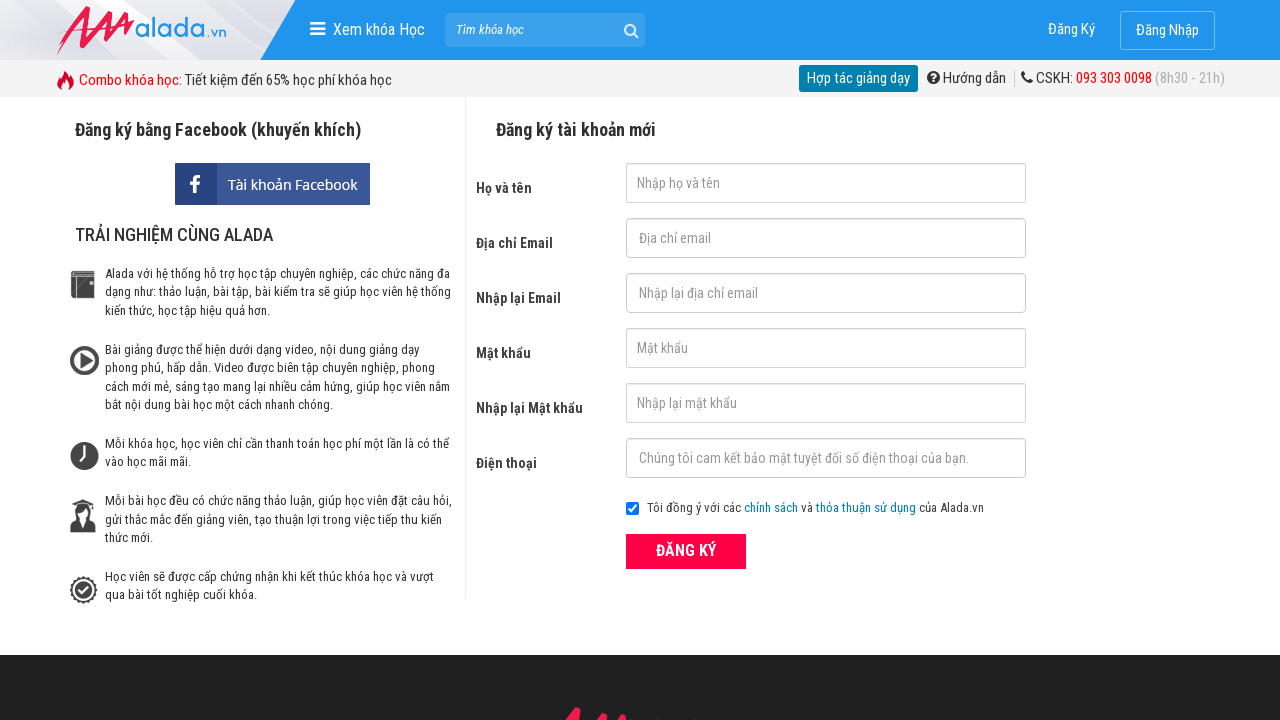

Filled firstname field with 'Minh Tran' on input#txtFirstname
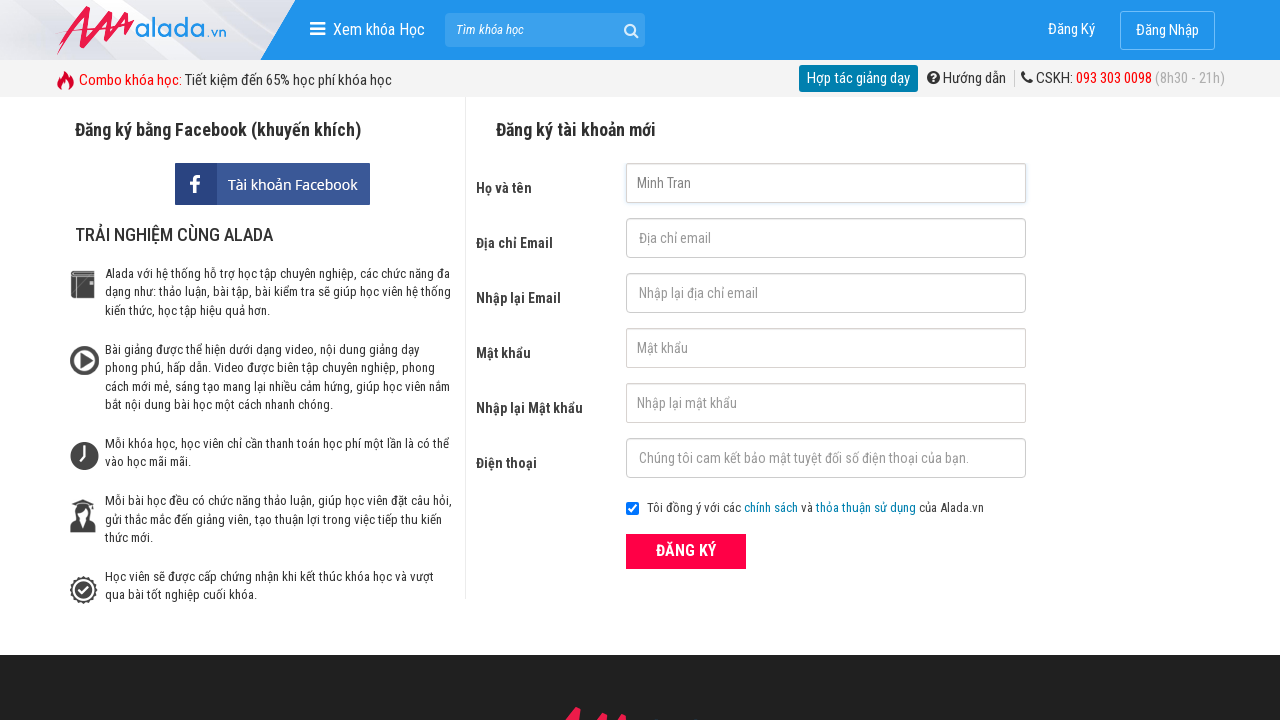

Filled email field with 'abc@gmail.com' on input#txtEmail
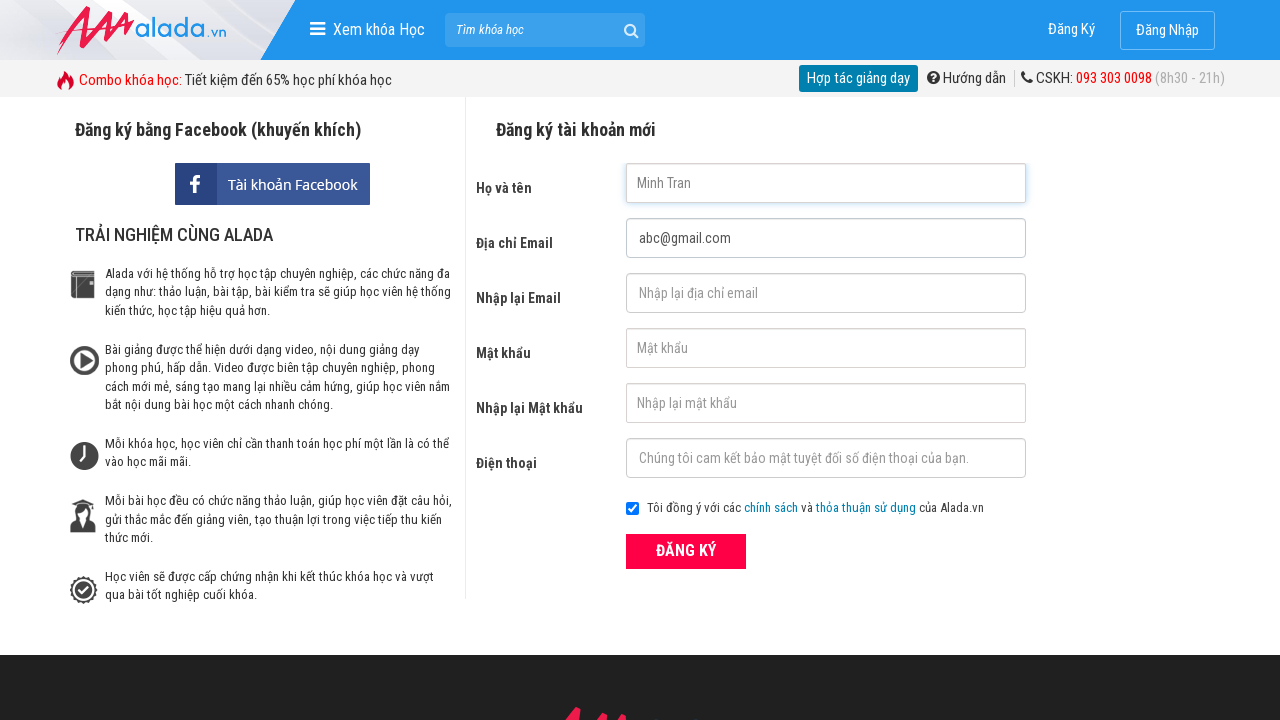

Filled confirm email field with mismatched email 'abc@gmail.net' on input#txtCEmail
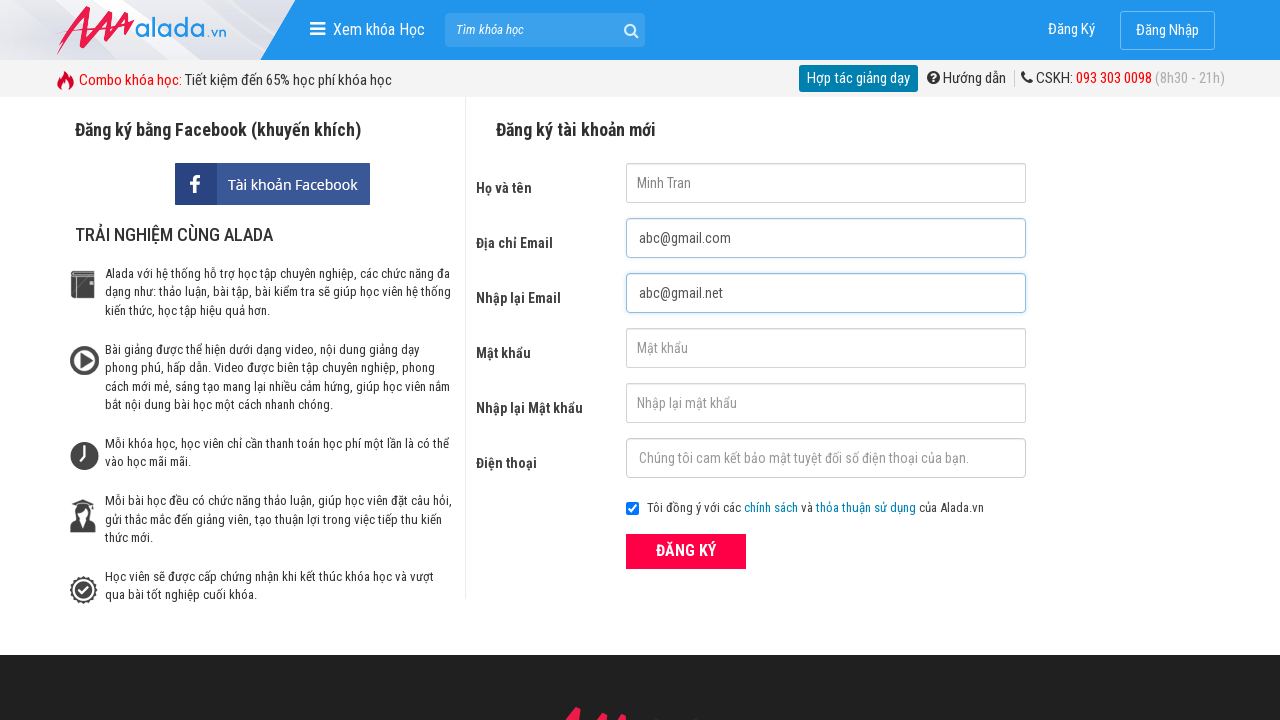

Filled password field with 'password123' on input#txtPassword
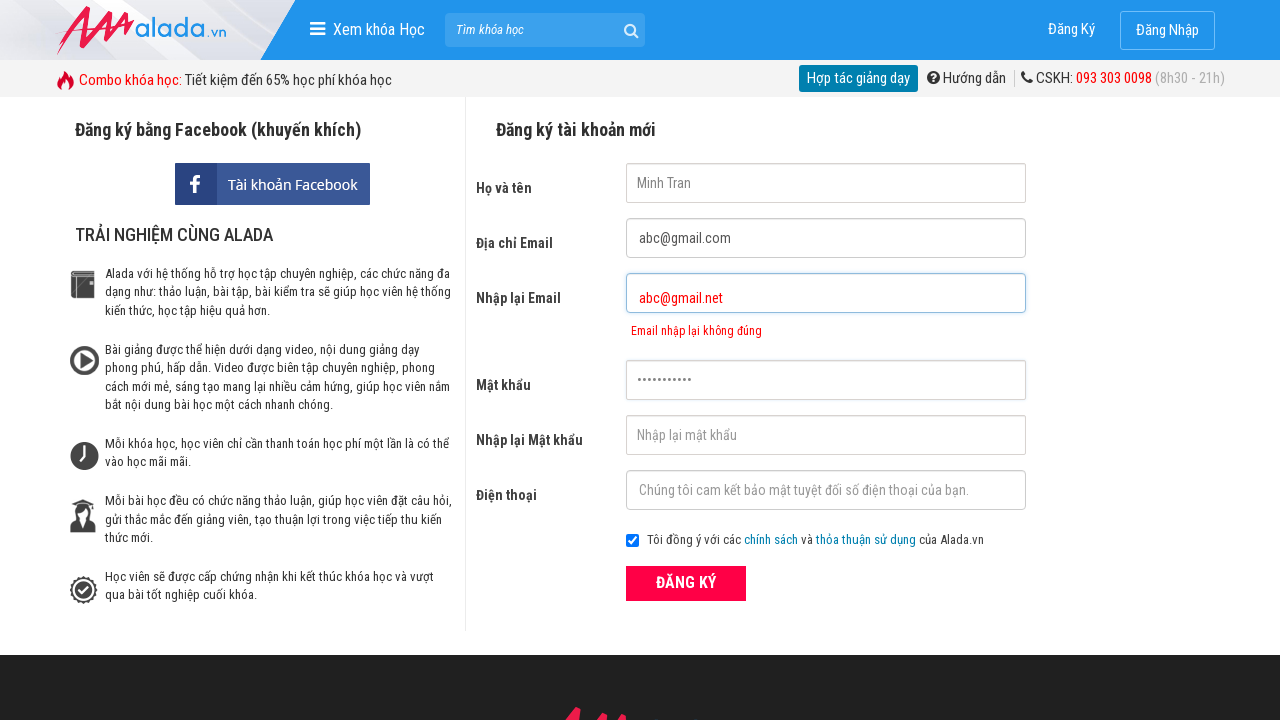

Filled confirm password field with 'password123' on input#txtCPassword
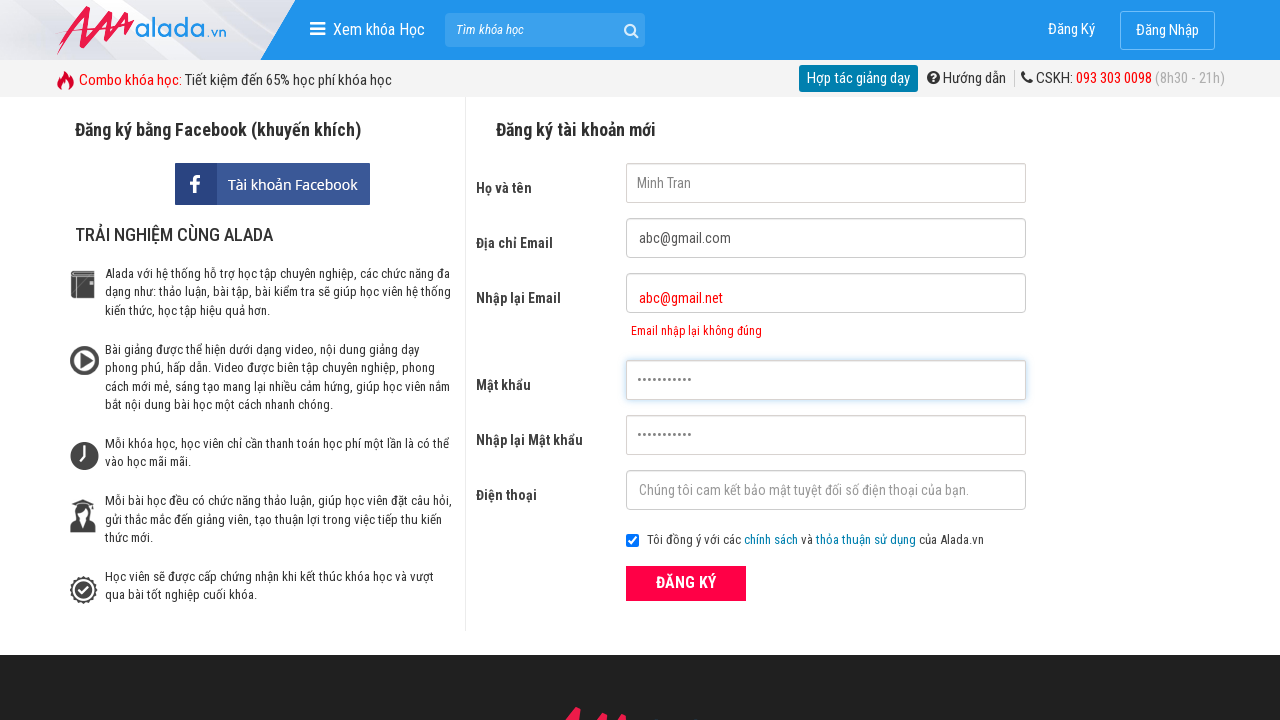

Filled phone number field with '0912345678' on input#txtPhone
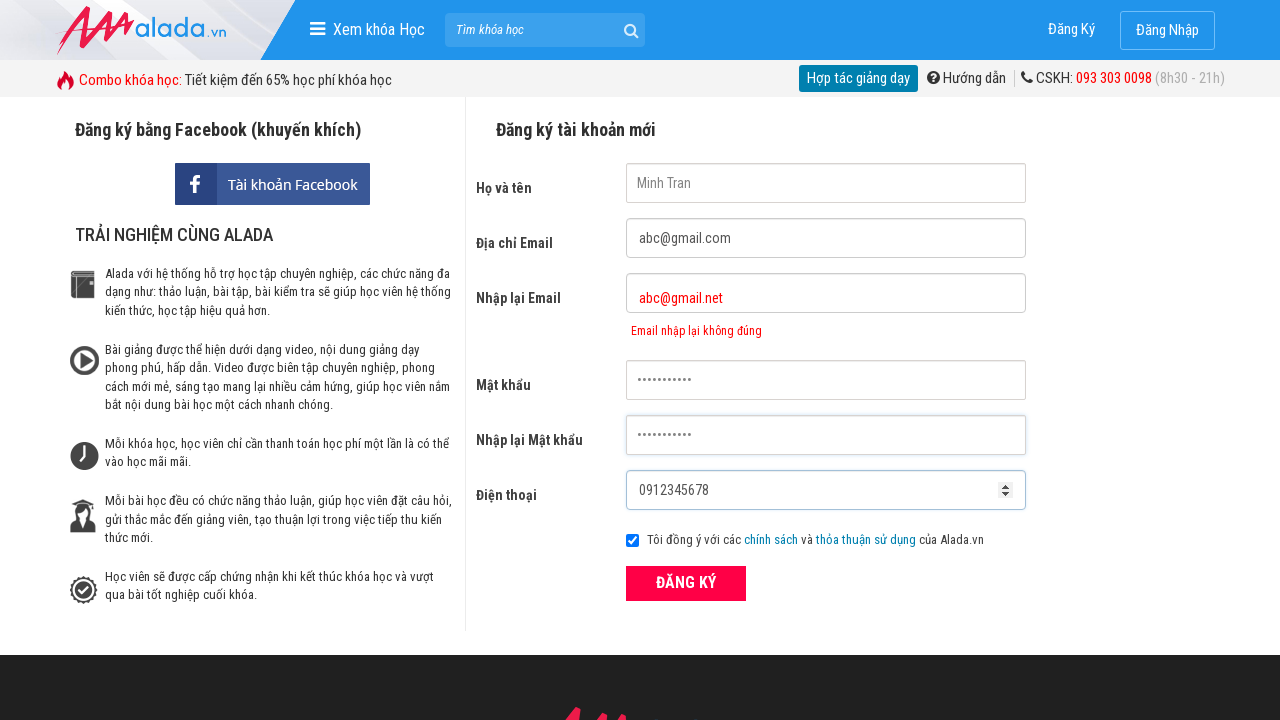

Clicked register button to submit form at (686, 583) on button[type='submit']
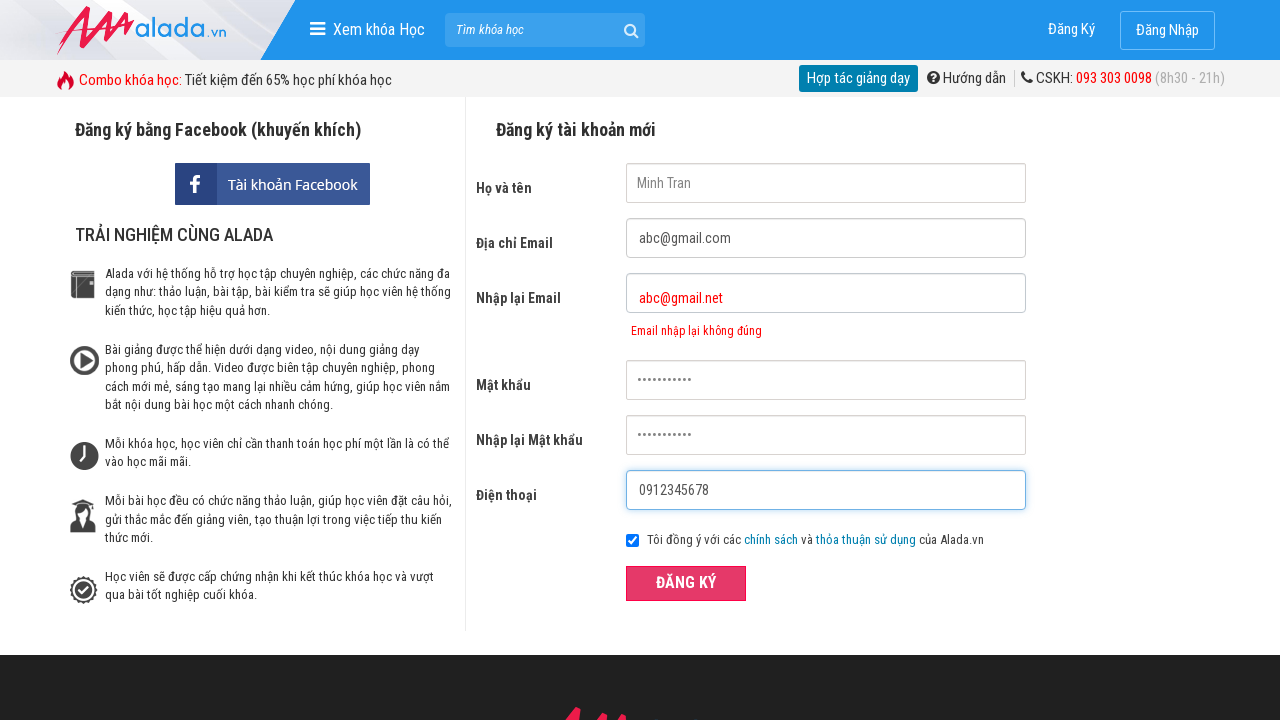

Confirm email error message appeared, validating form rejected mismatched emails
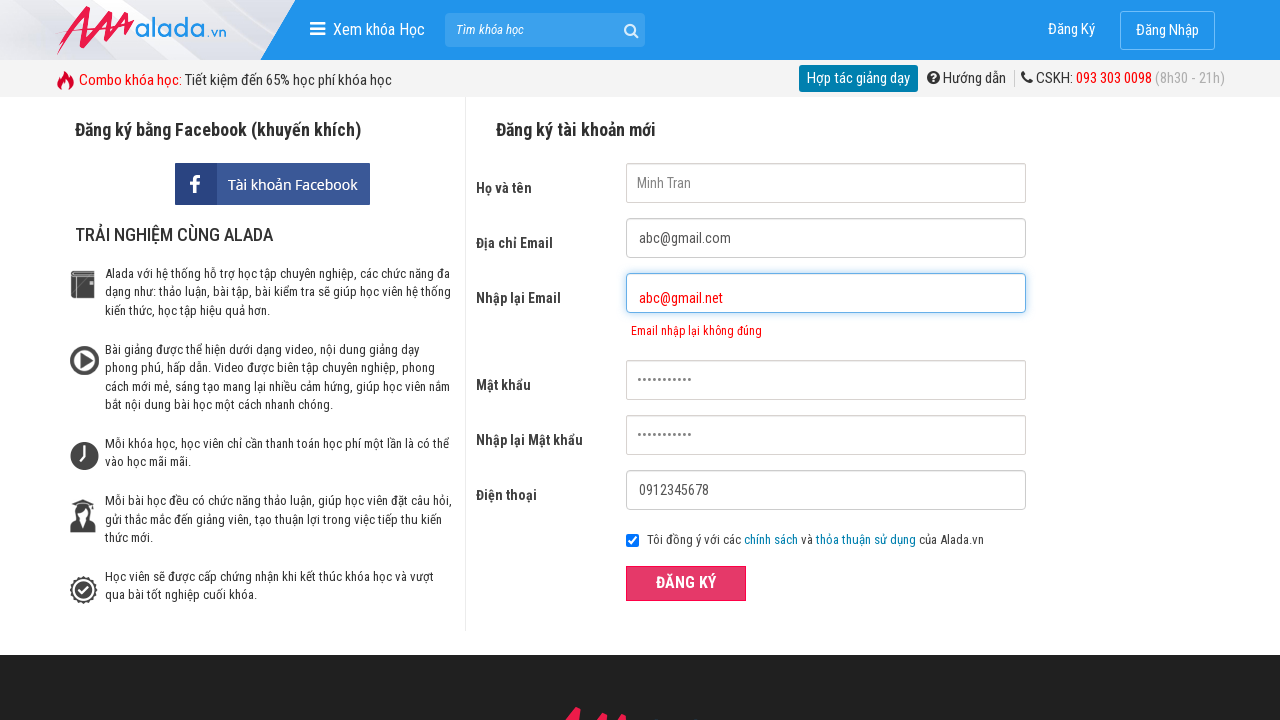

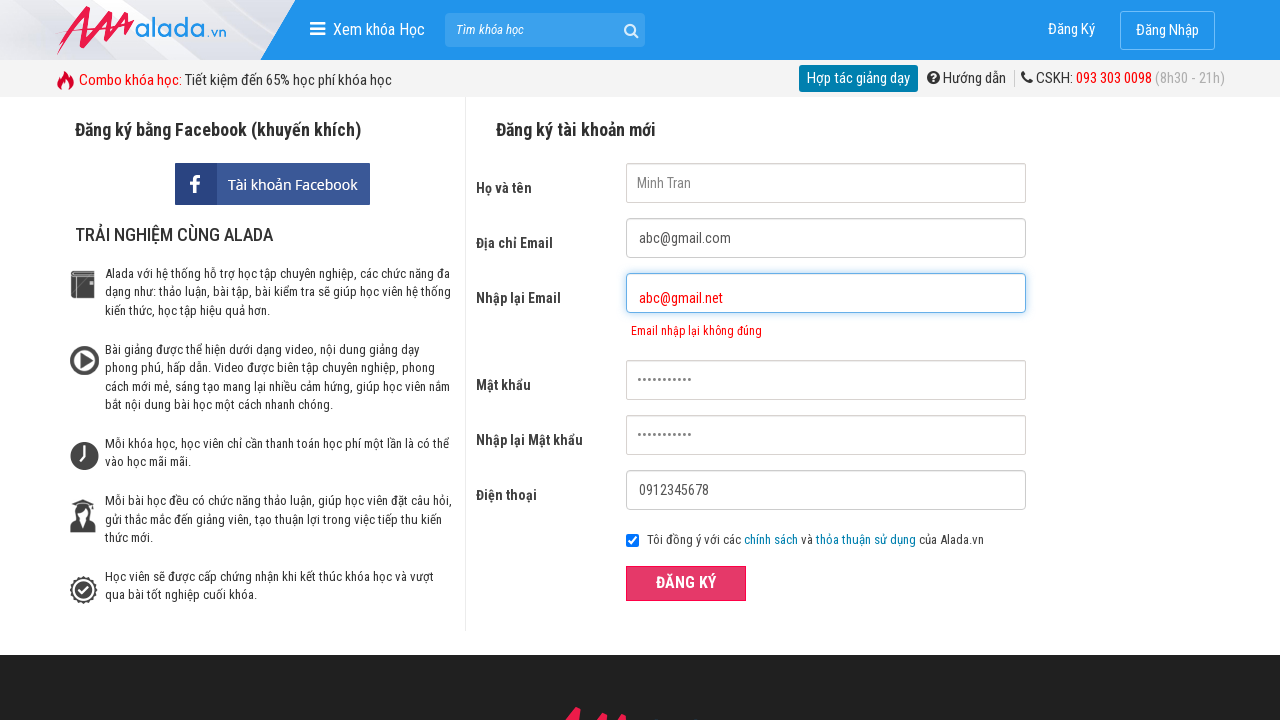